Tests JavaScript prompt dialog by entering text in the prompt field and verifying the entered text is displayed

Starting URL: https://www.lambdatest.com/selenium-playground/javascript-alert-box-demo

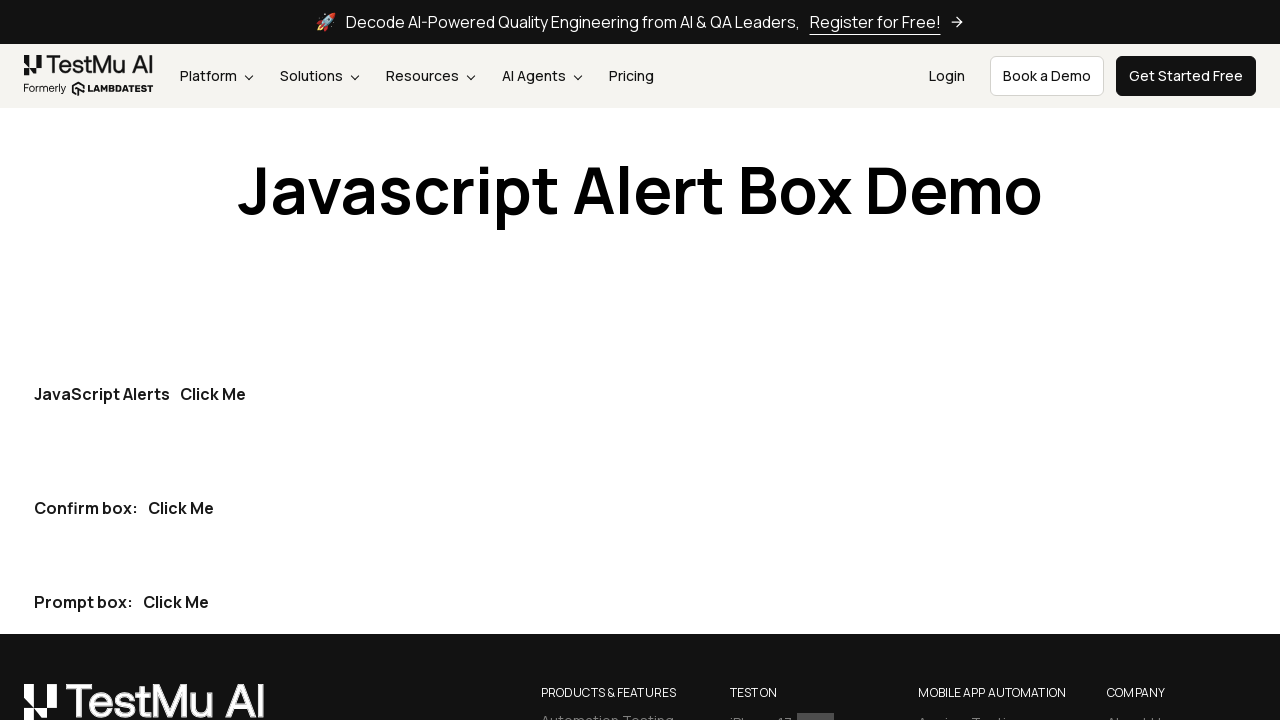

Set up dialog handler to accept prompt with text 'John'
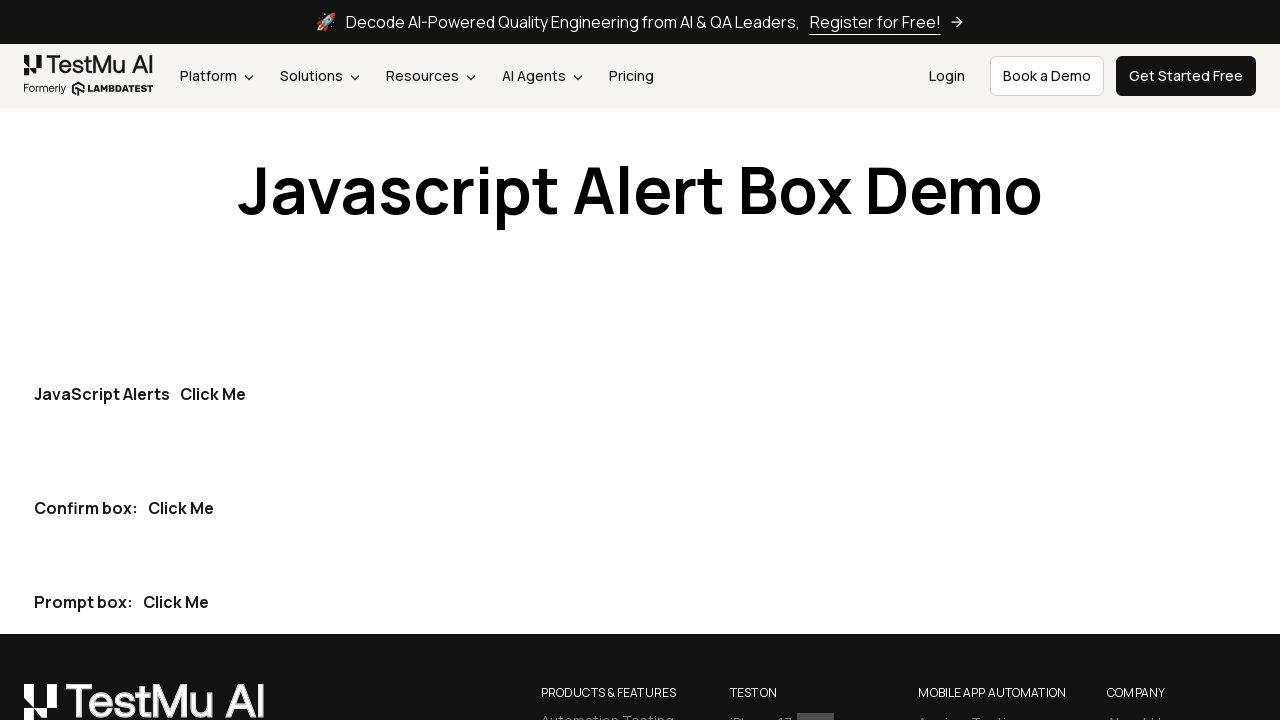

Clicked third 'Click Me' button to trigger prompt dialog at (176, 602) on button:has-text('Click Me') >> nth=2
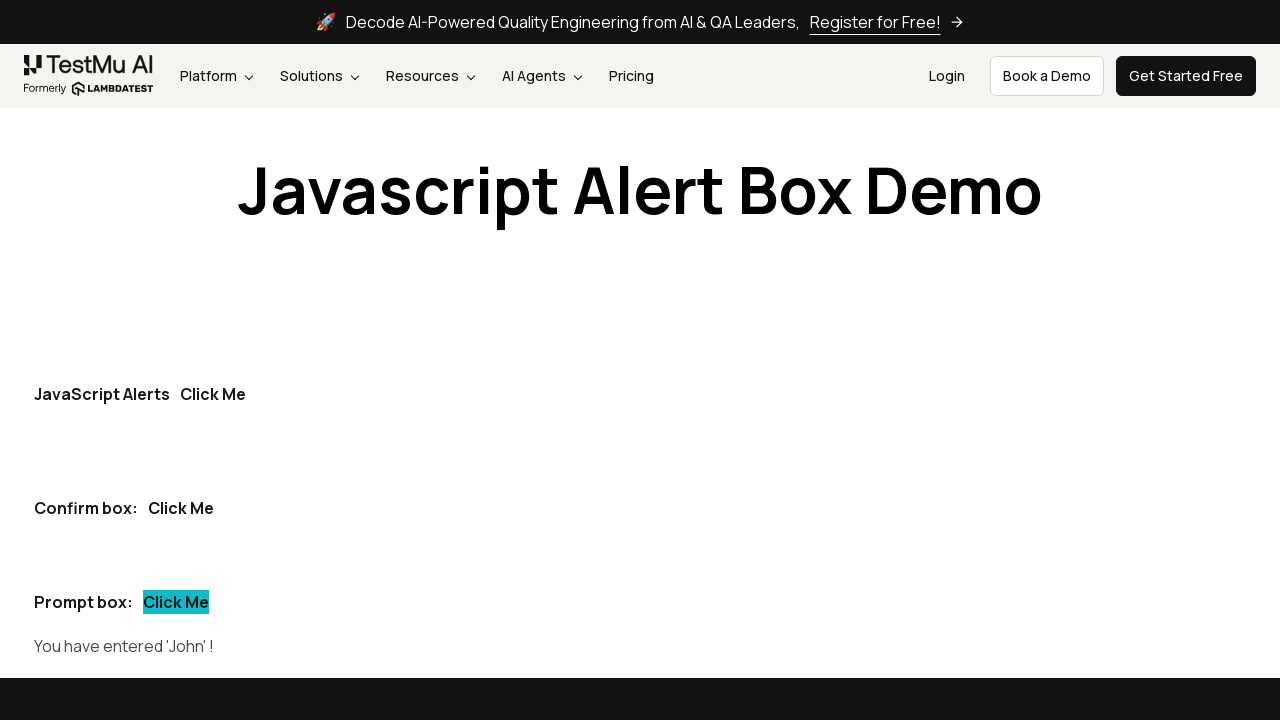

Verified that entered text 'John' is displayed in the result
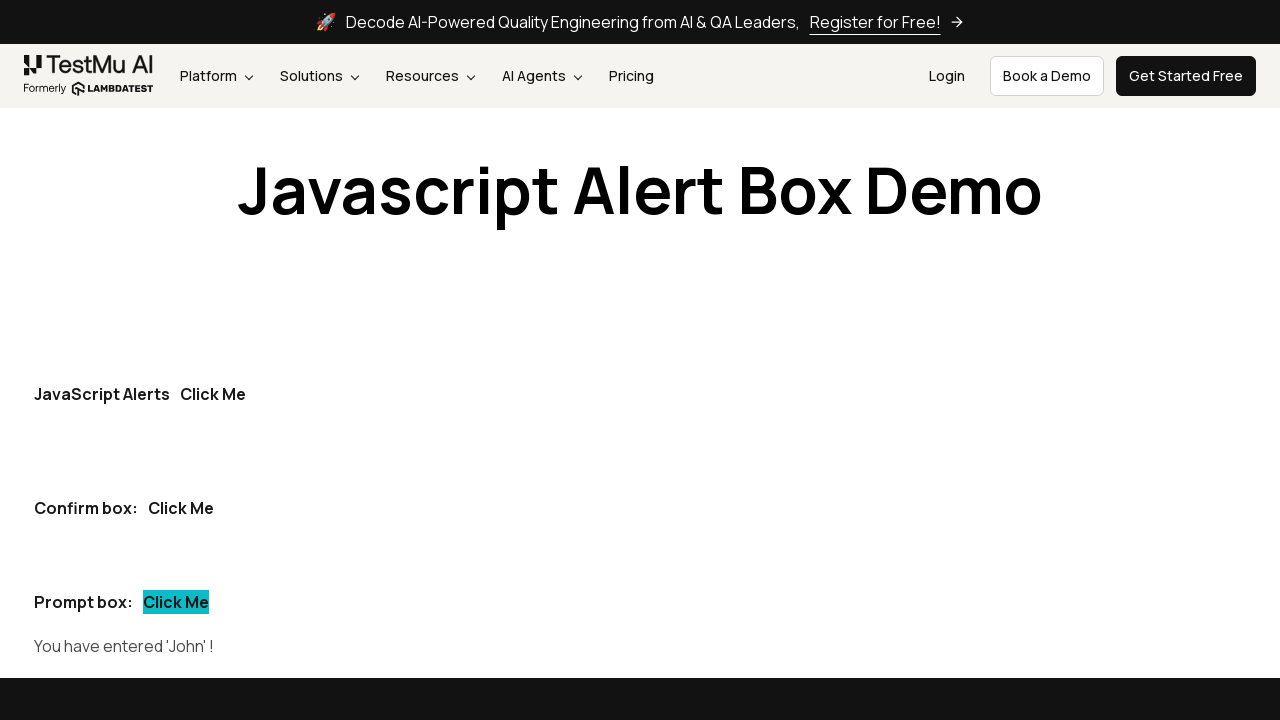

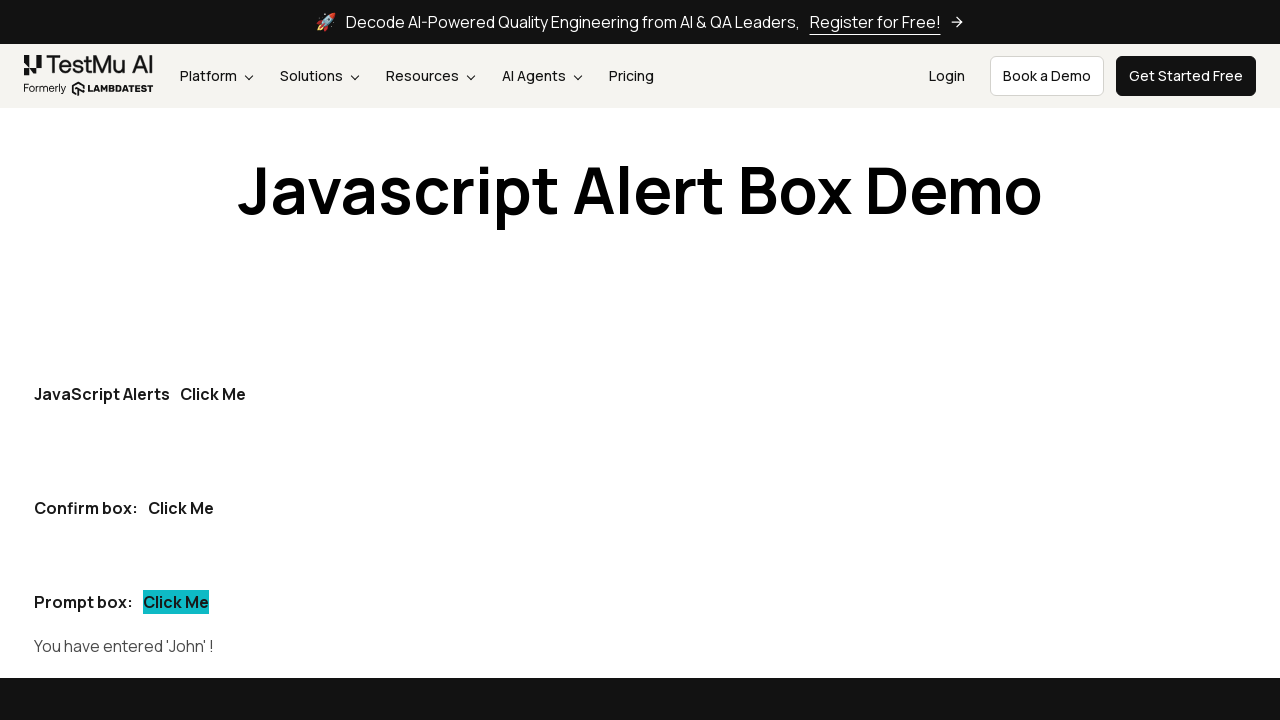